Navigates to BongoBD website, retrieves the page title and extracts category information from the page

Starting URL: https://bongobd.com/

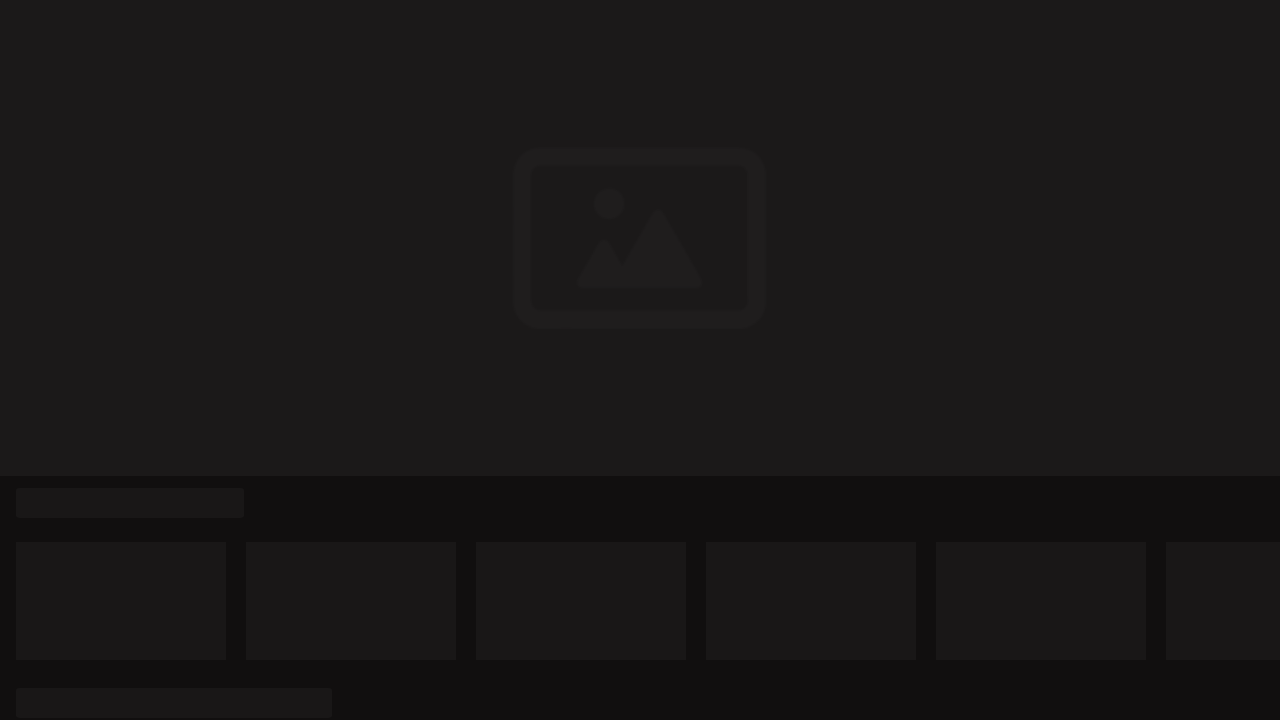

Waited 2 seconds for BongoBD page to fully load
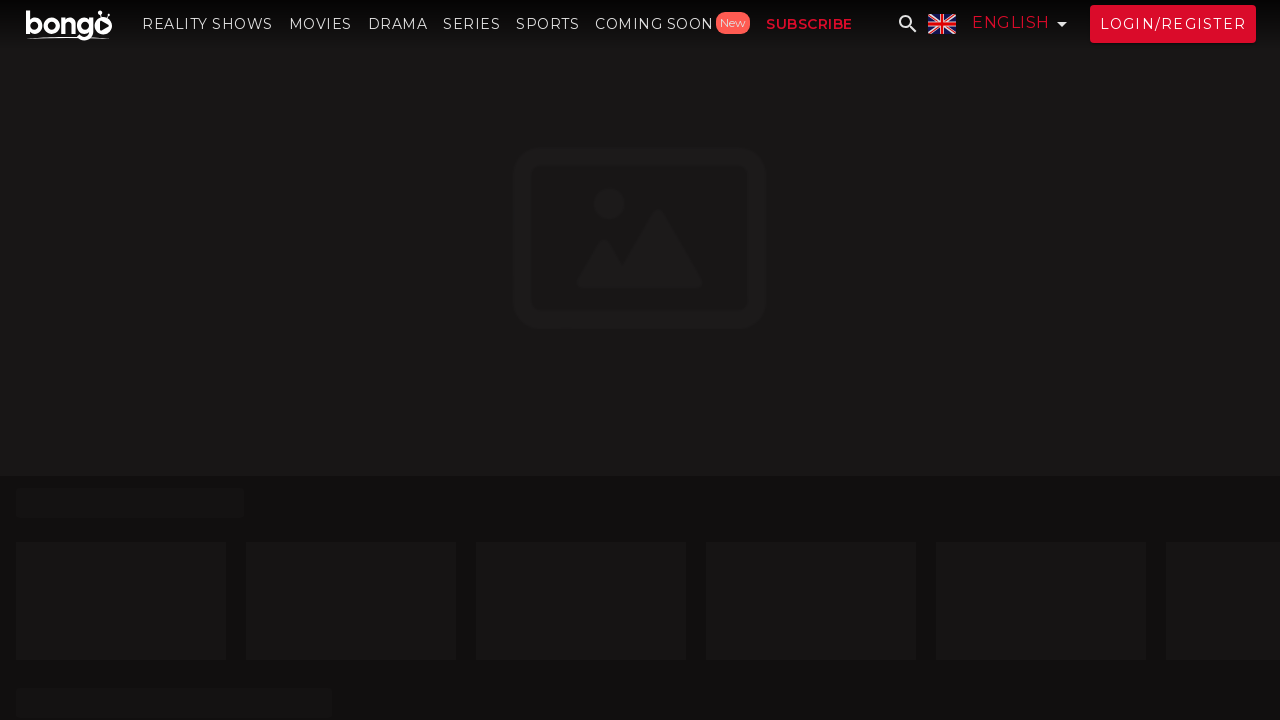

Retrieved page title: Enjoy Bangla Entertainment Anytime, Anywhere
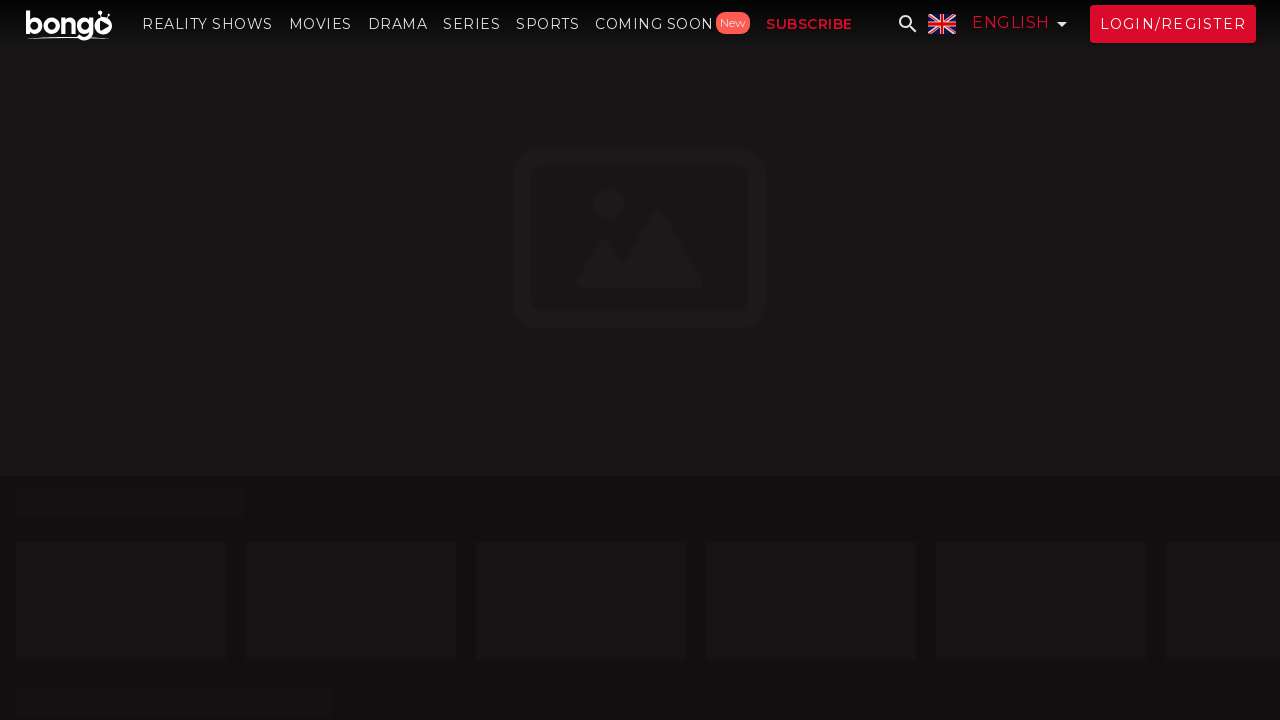

Found 18 category elements on the page
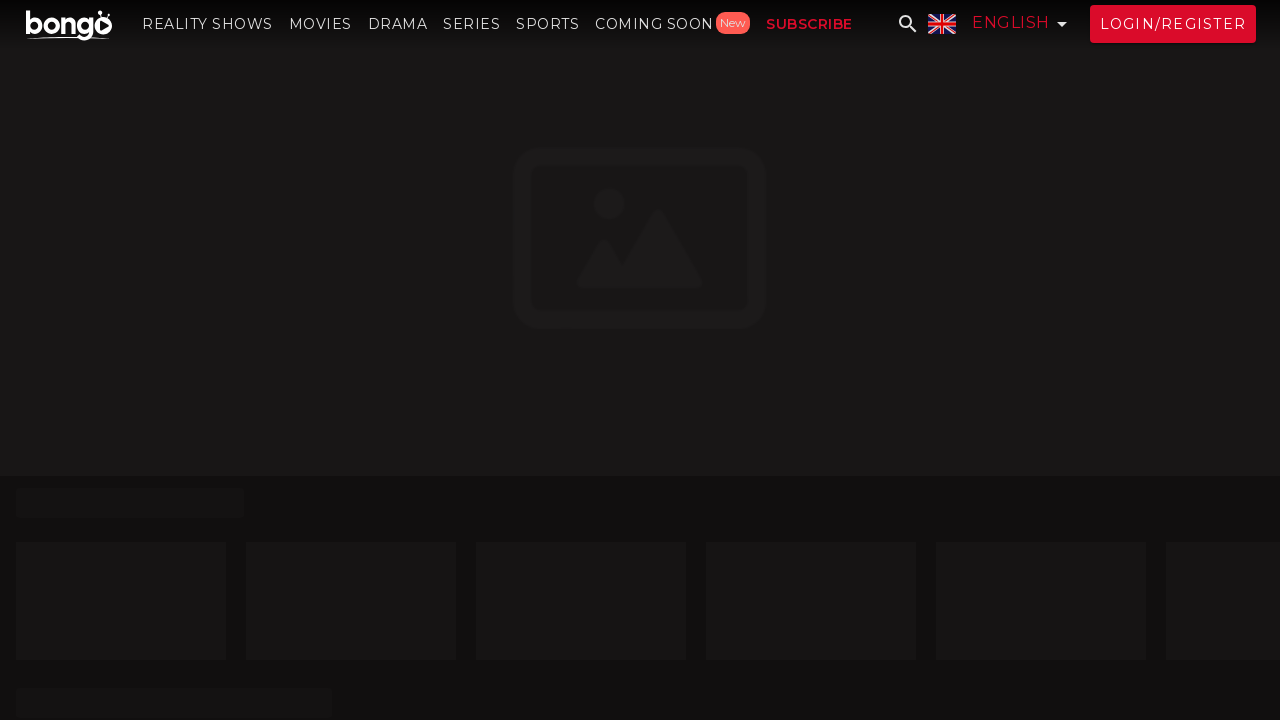

Extracted text from 18 category elements
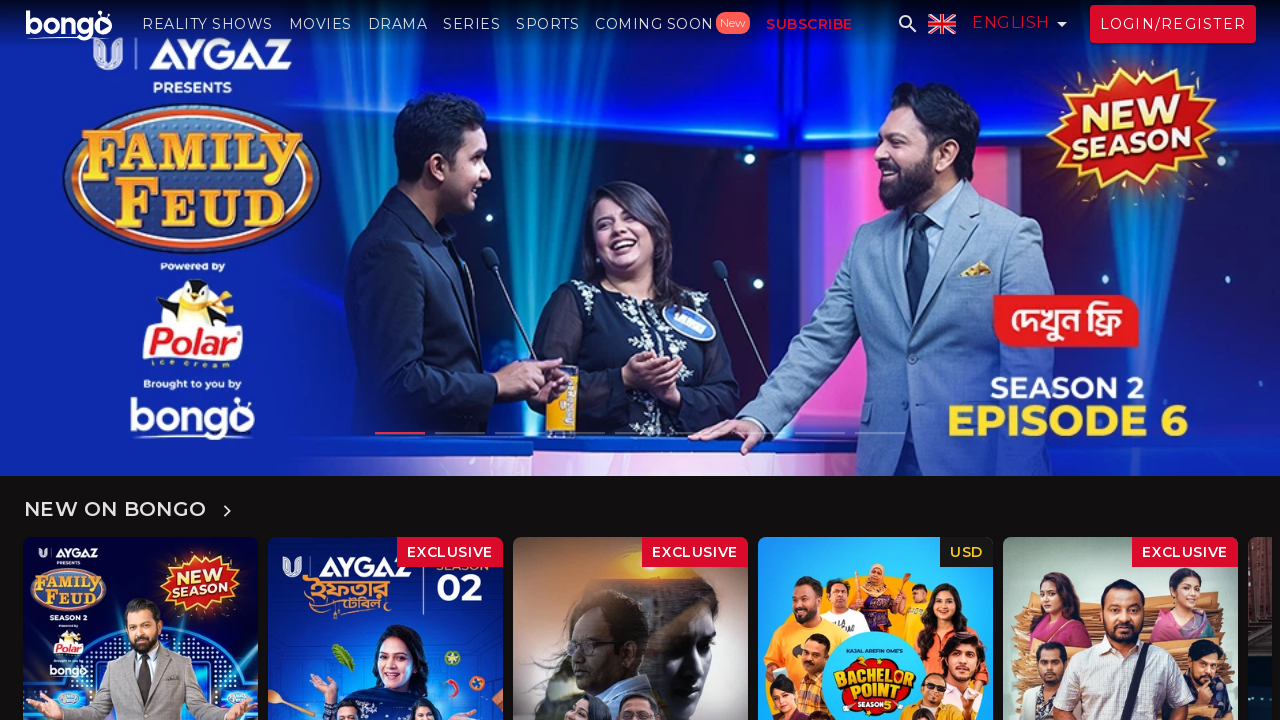

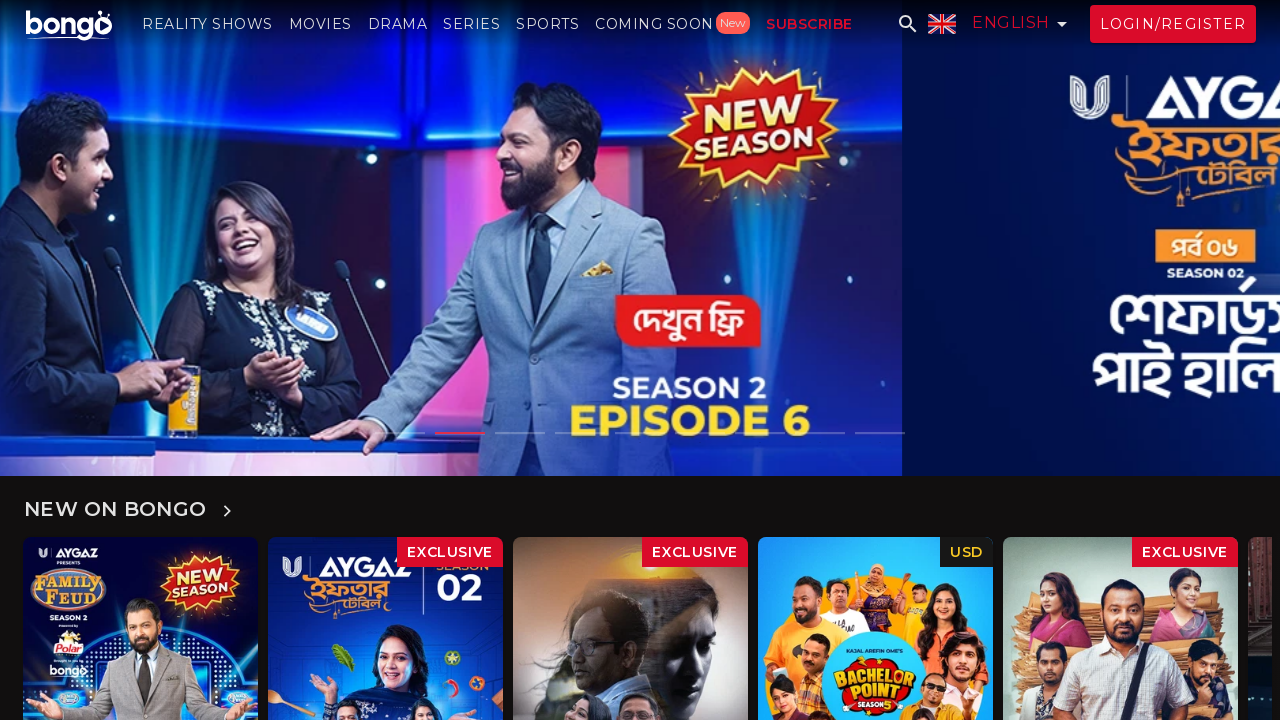